Tests React Select hidden dropdown by clicking to open and selecting an option from grouped options

Starting URL: https://demoqa.com/select-menu

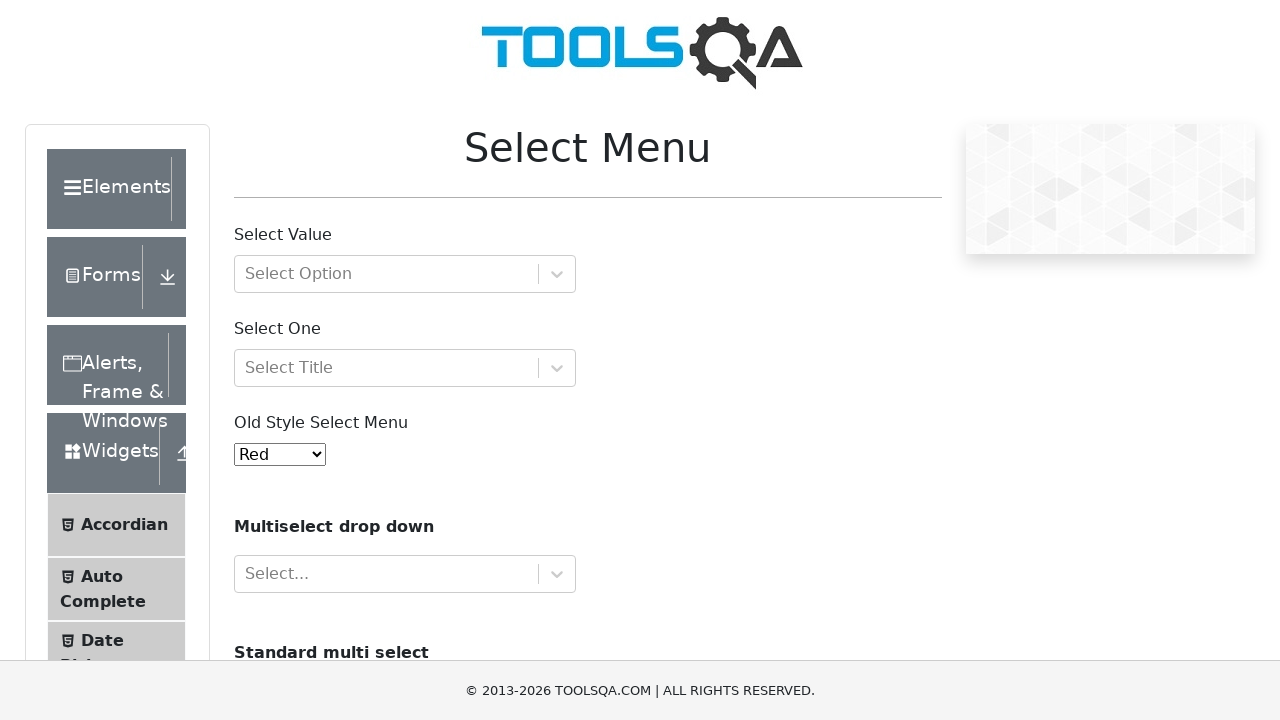

Clicked React Select dropdown to open it at (405, 274) on #withOptGroup
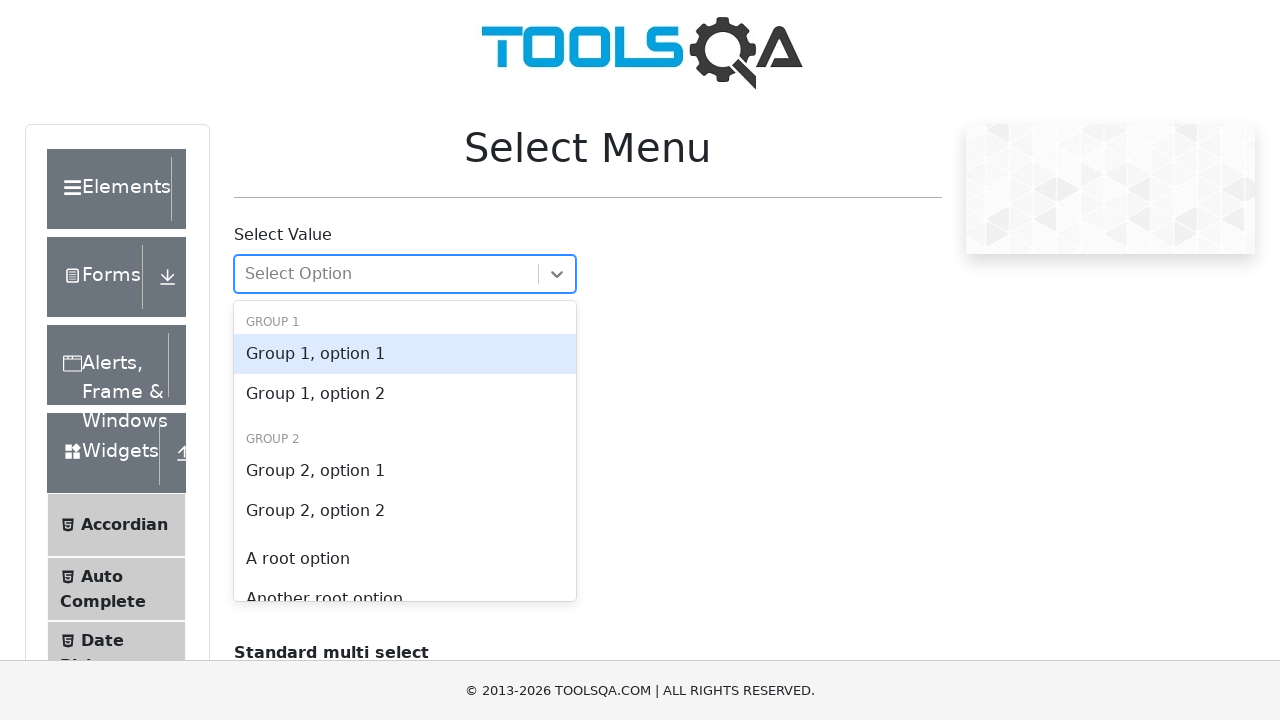

Selected 'Group 1, option 1' from grouped options at (405, 354) on div[id*="react-select"] >> internal:text="Group 1, option 1"i
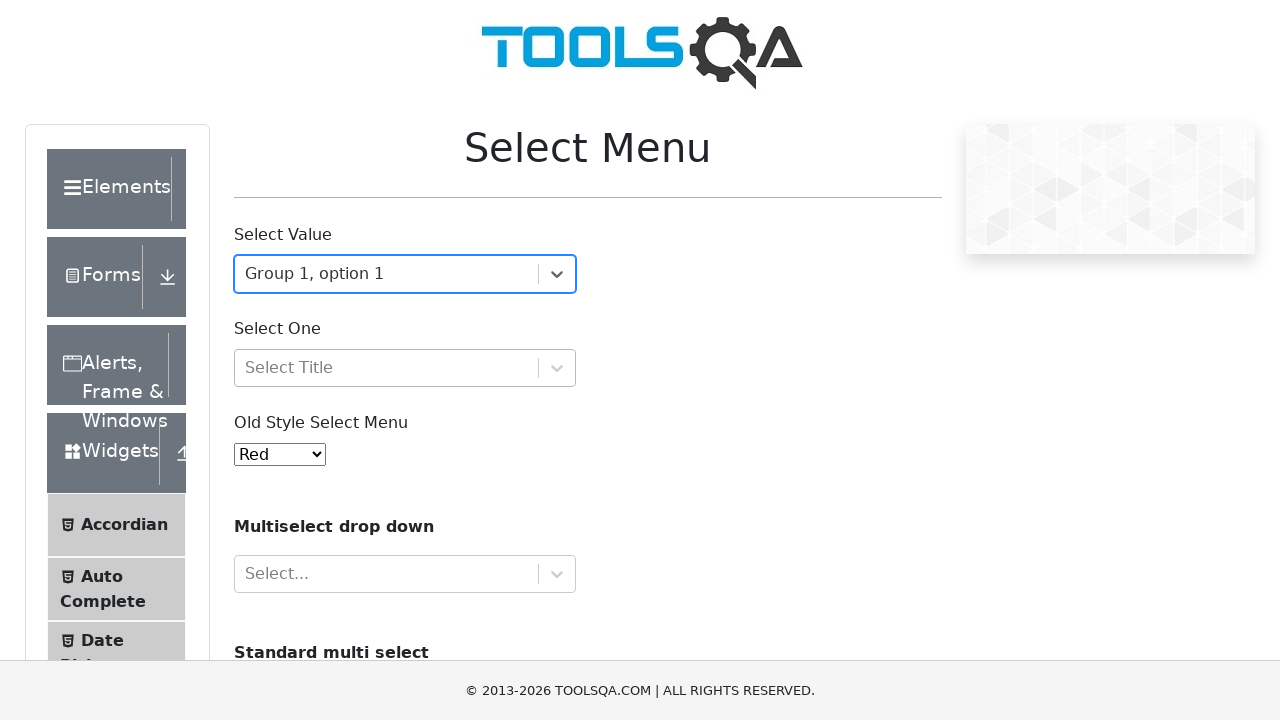

Retrieved dropdown text to verify selection
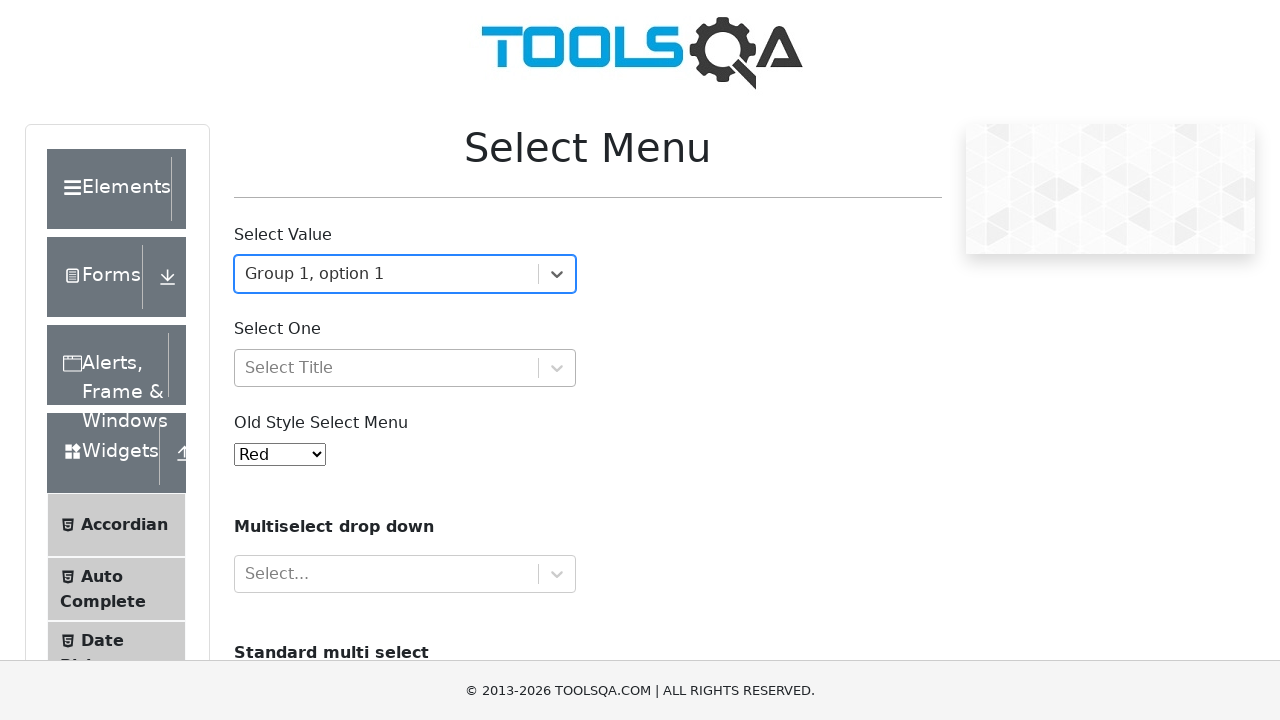

Verified 'Group 1, option 1' is present in dropdown selection
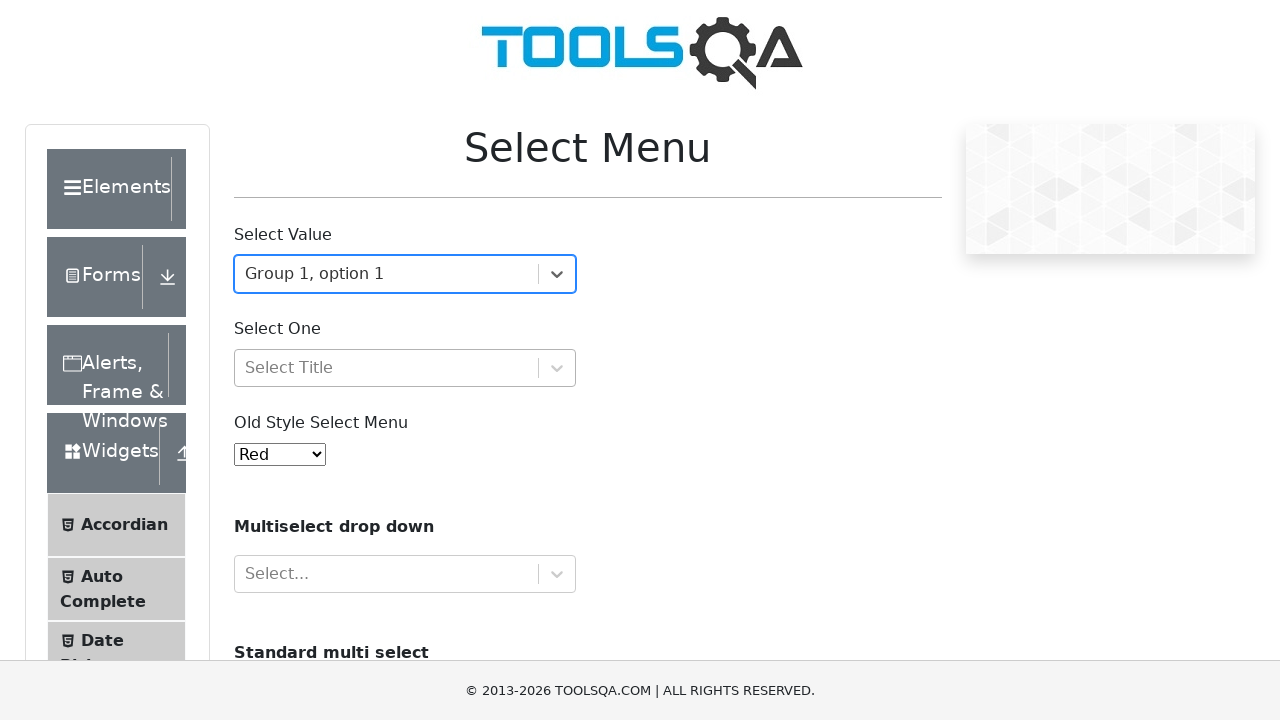

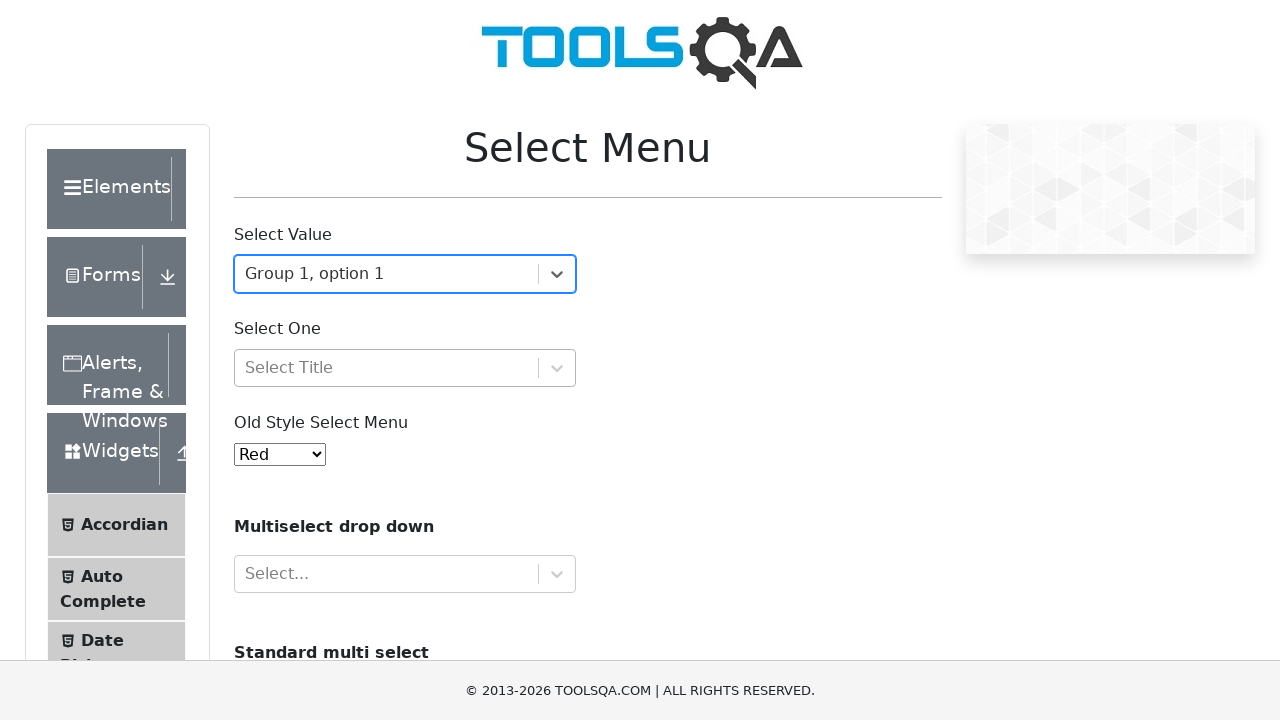